Navigates to the National Yunlin University of Science and Technology website and clicks on the calendar (行事曆) link to access the calendar page.

Starting URL: https://www.yuntech.edu.tw/

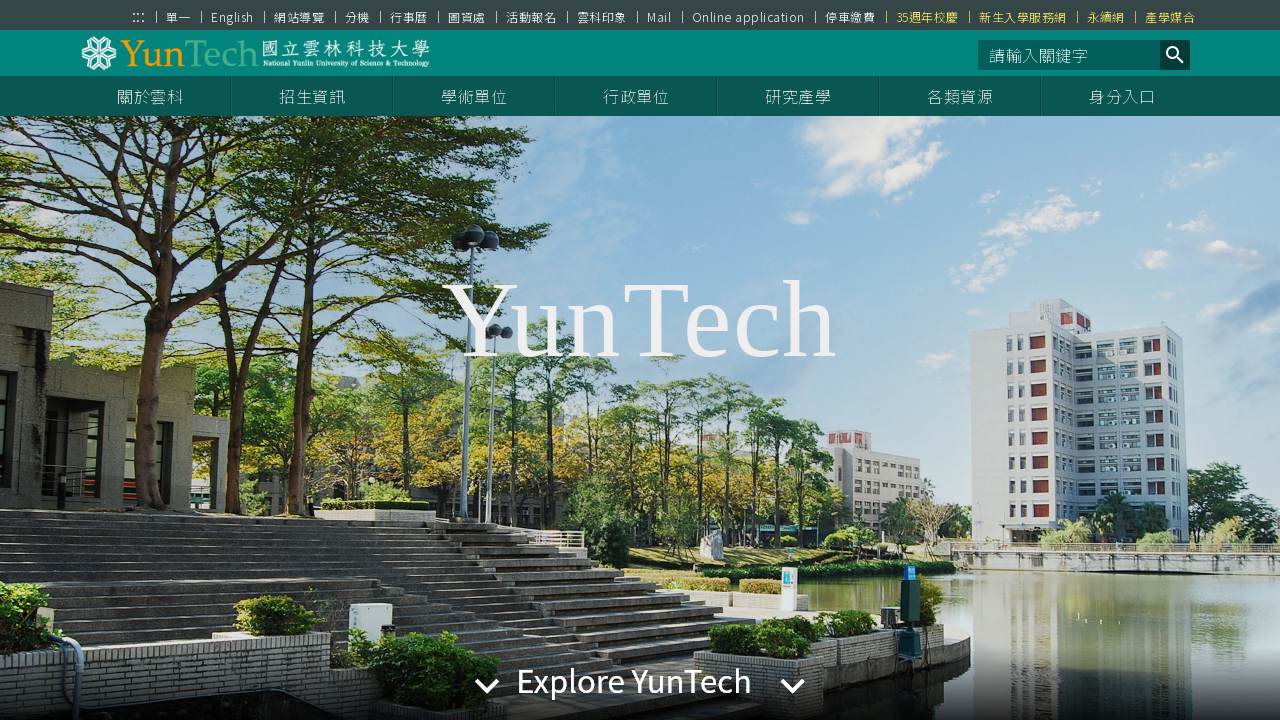

Navigated to National Yunlin University of Science and Technology website
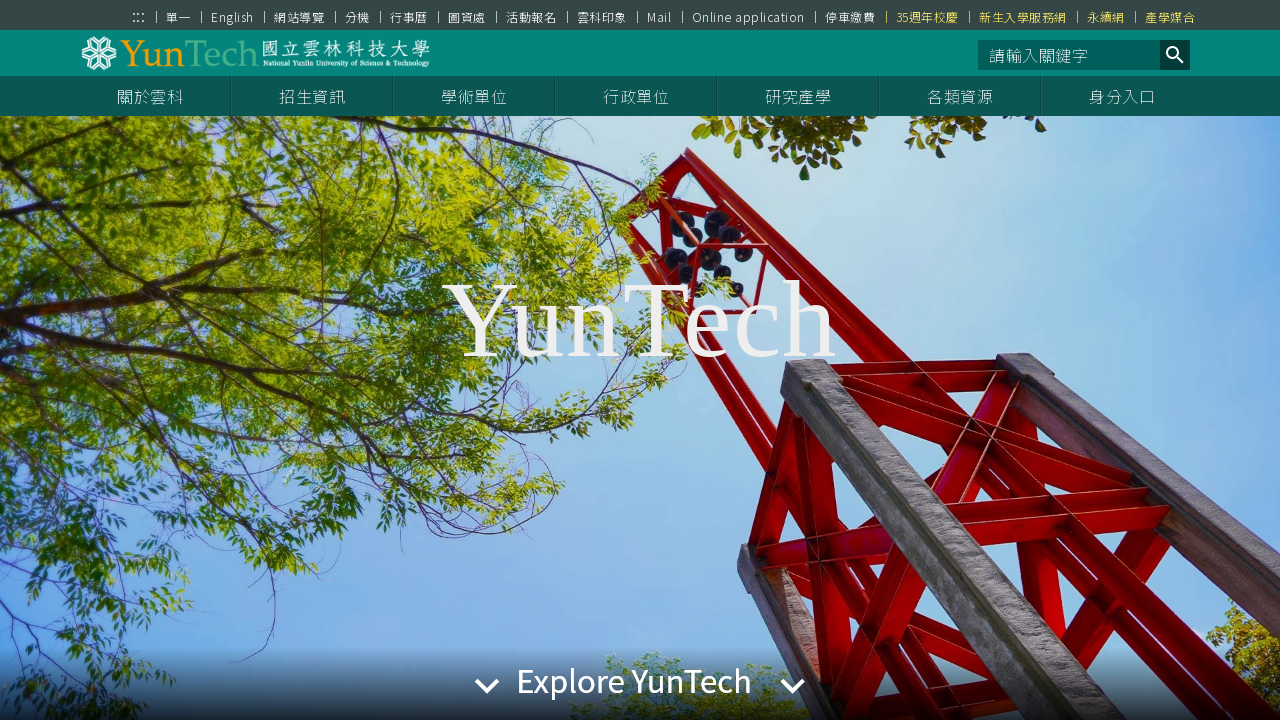

Clicked on the calendar (行事曆) link at (409, 17) on a:text('行事曆')
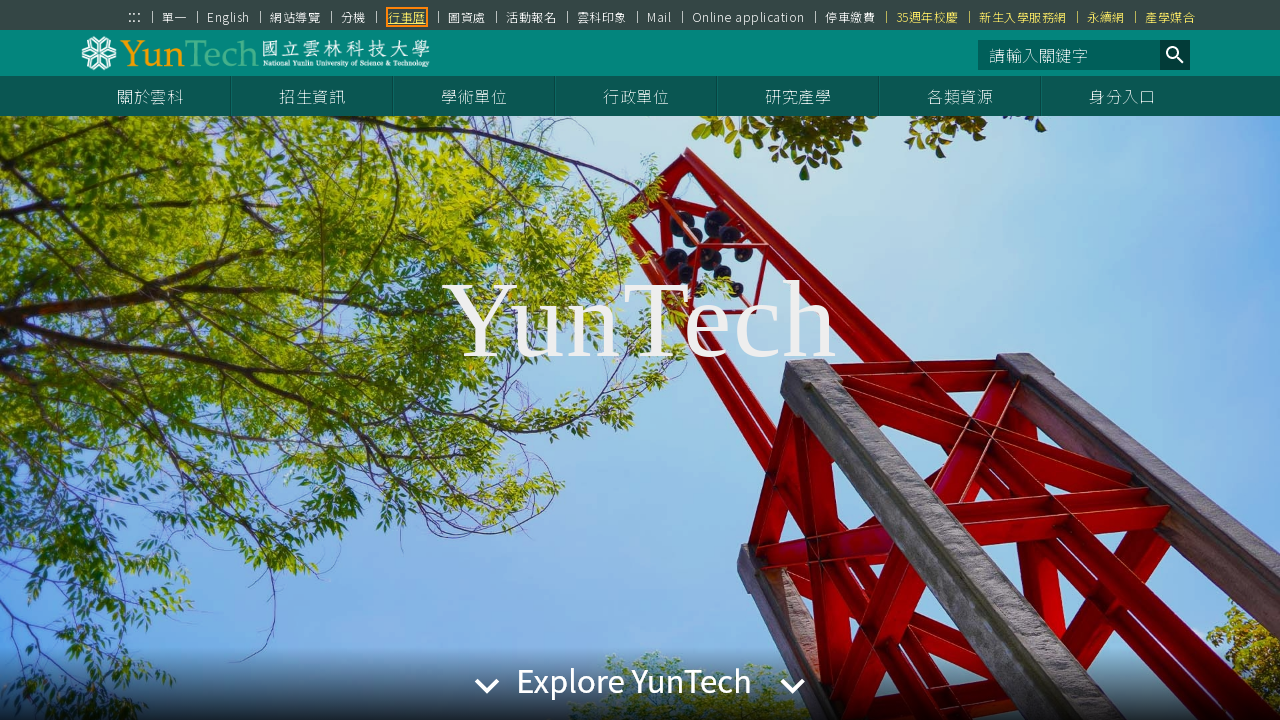

Waited for calendar page to load (networkidle)
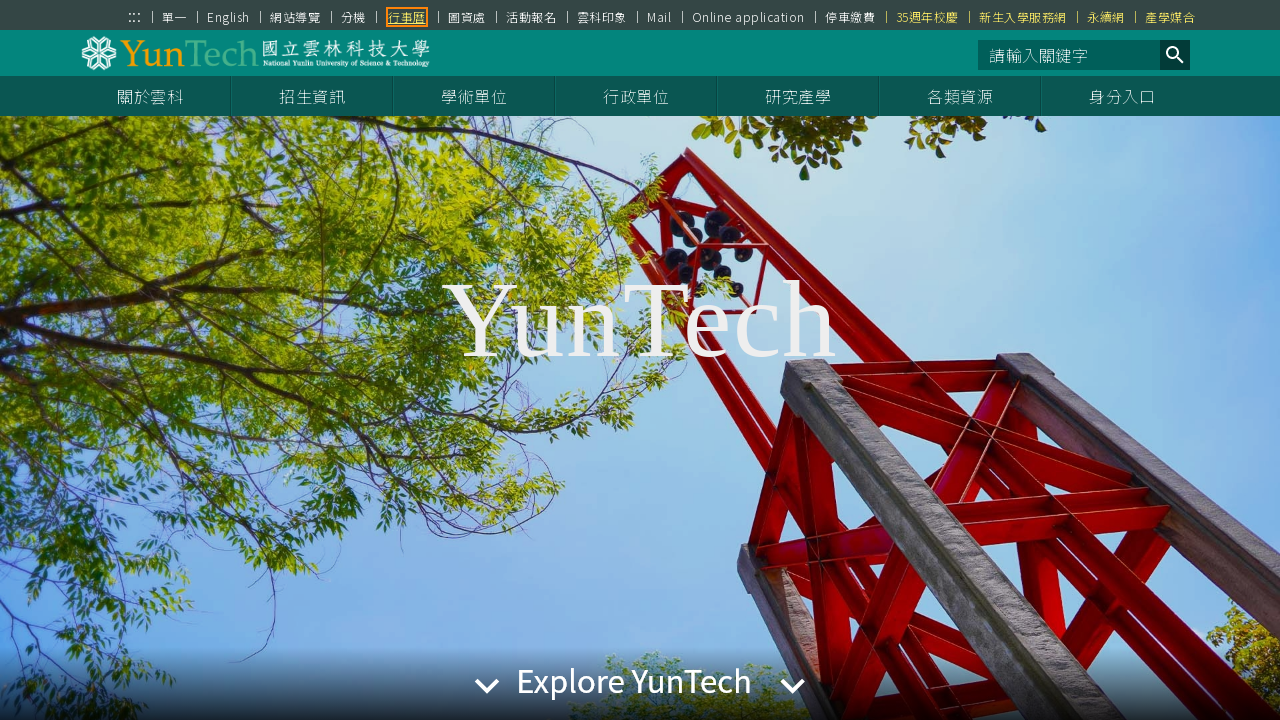

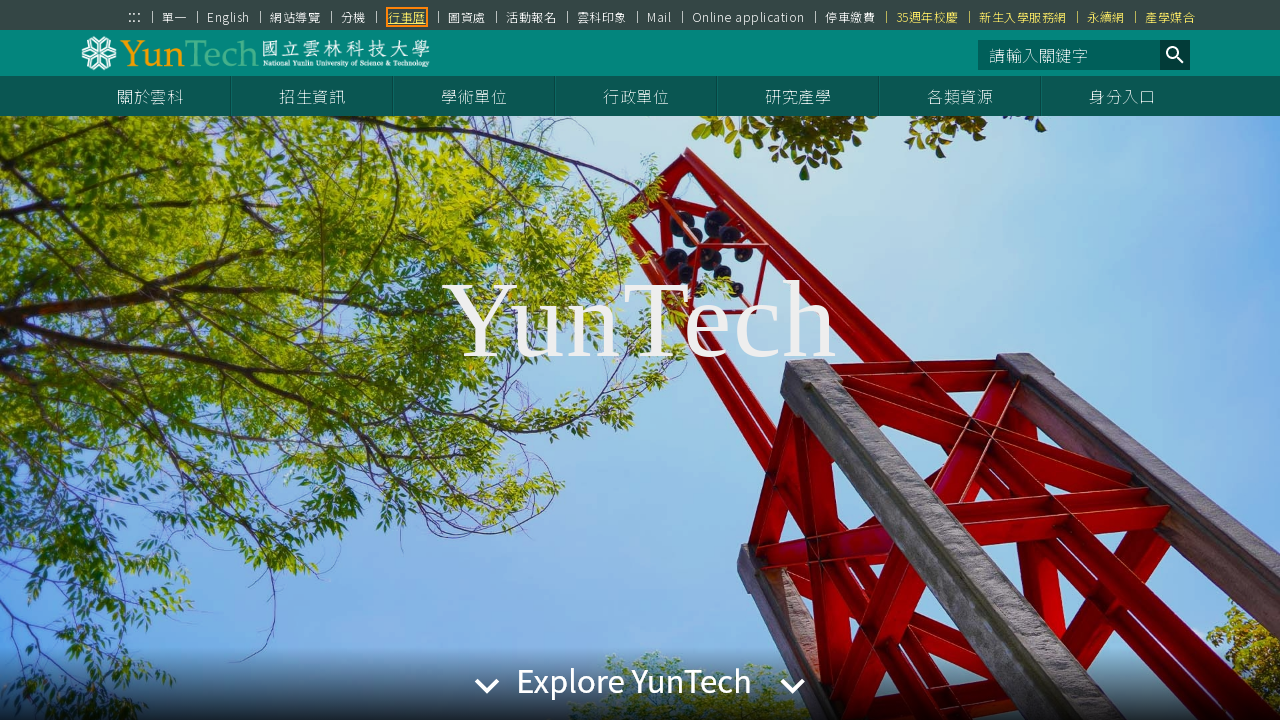